Tests filling out a comprehensive form with multiple input types including text fields, radio buttons, checkboxes, date picker, file upload, and dropdown selections, then submits the form

Starting URL: https://atidcollege.co.il/Xamples/ex_controllers.html

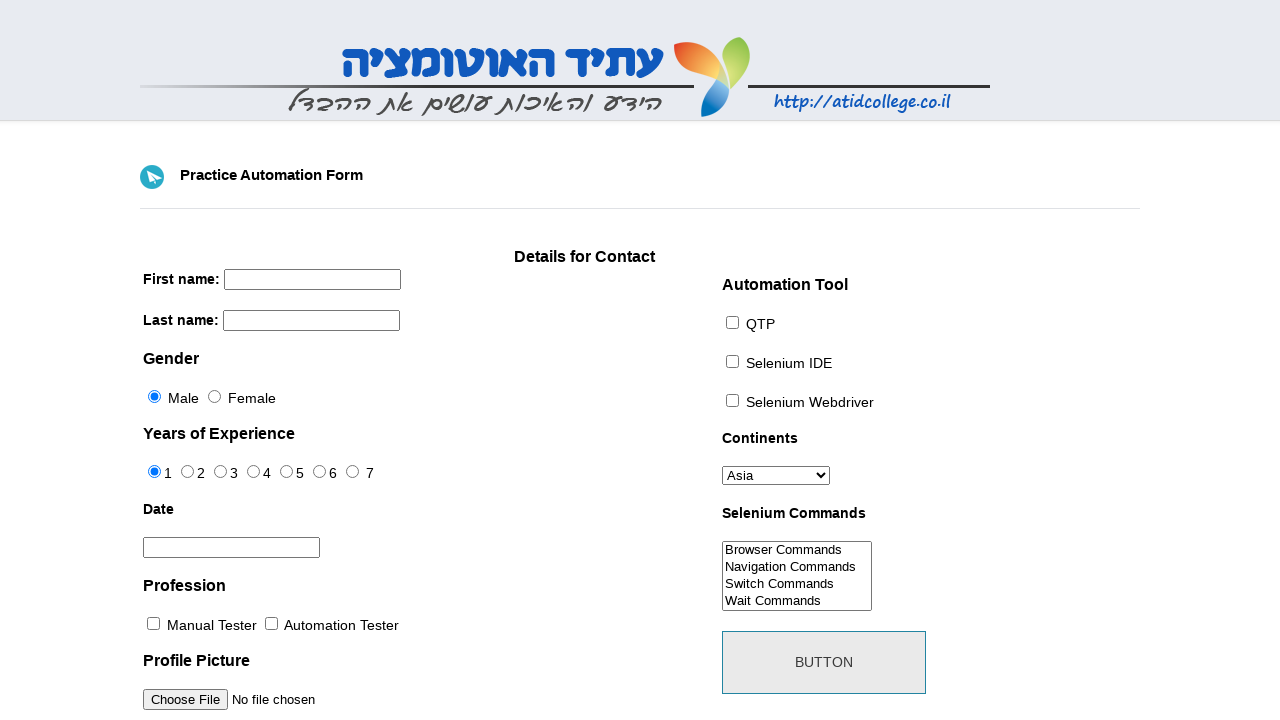

Filled first name field with 'Diana' on input[name='firstname']
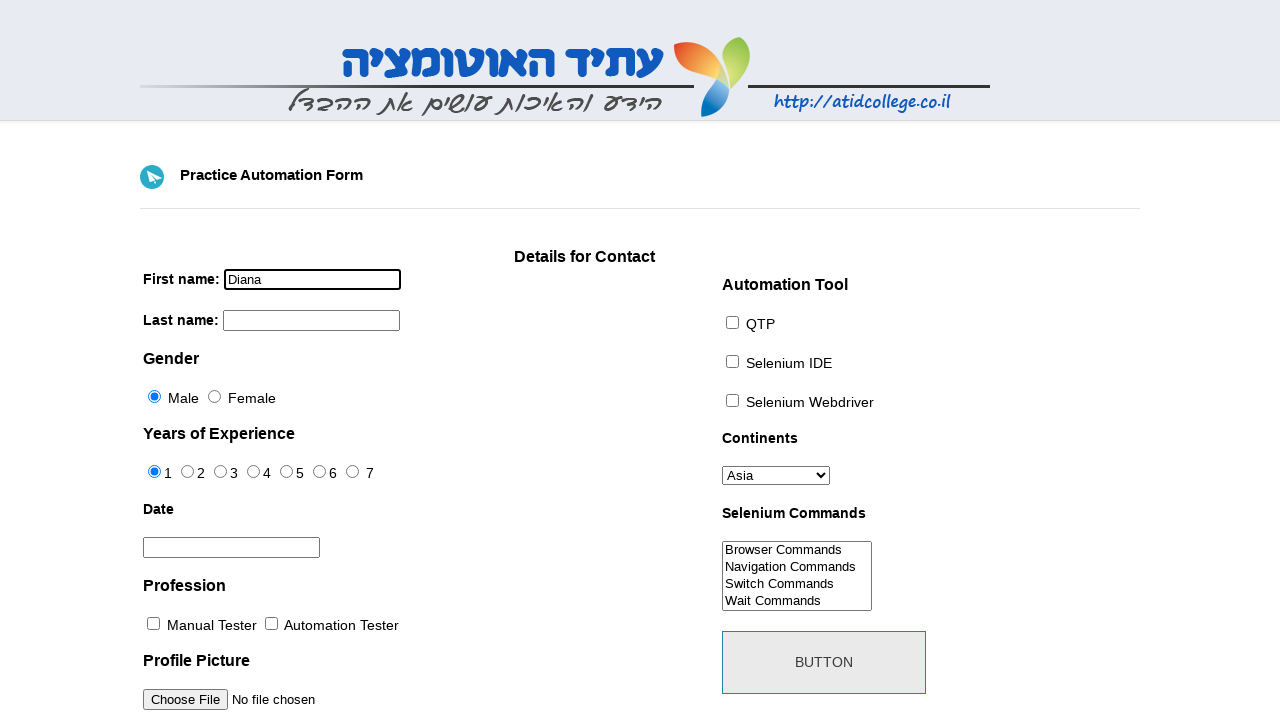

Filled last name field with 'Choubaev' on input[name='lastname']
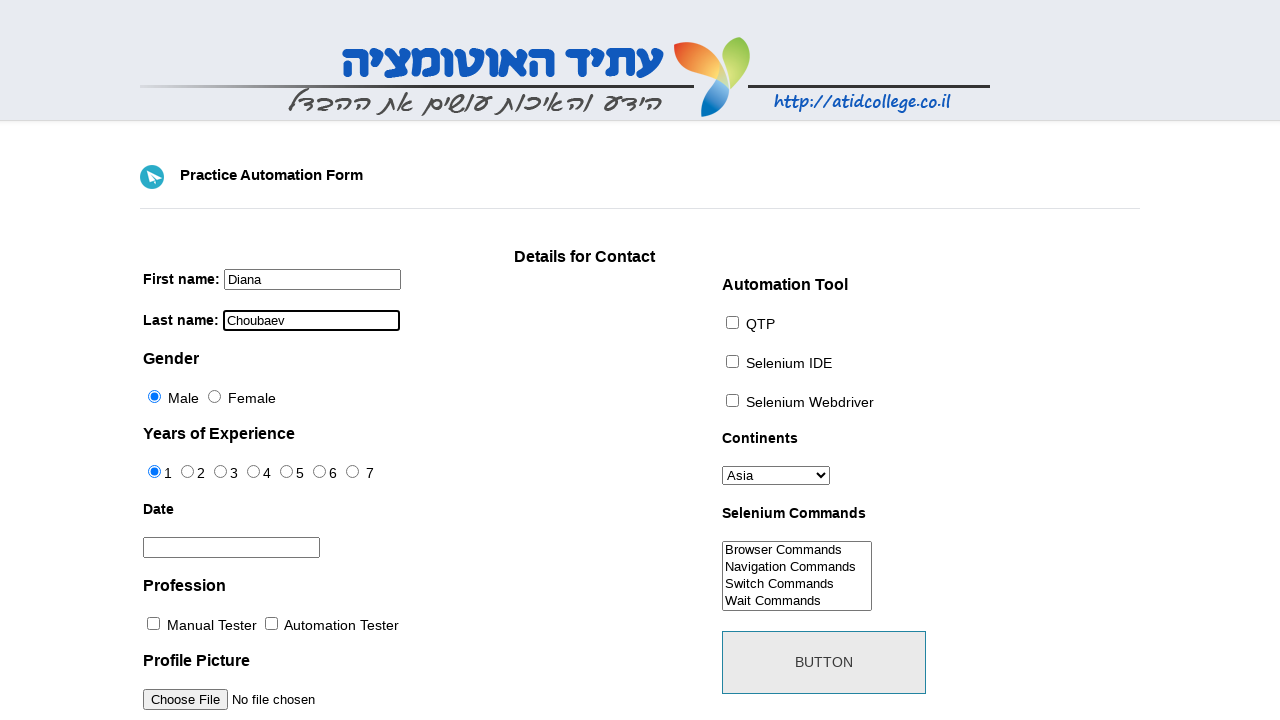

Selected 'Australia' from continents dropdown on #continents
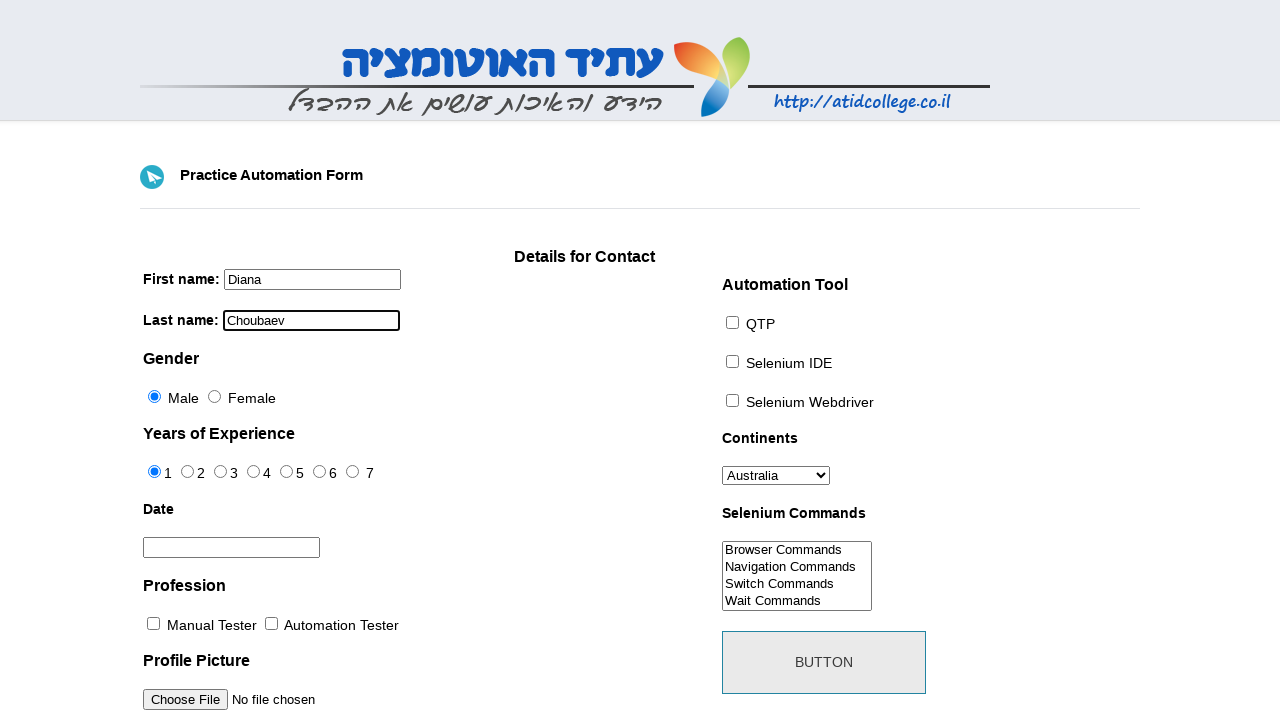

Selected sex radio button option at (214, 396) on #sex-1
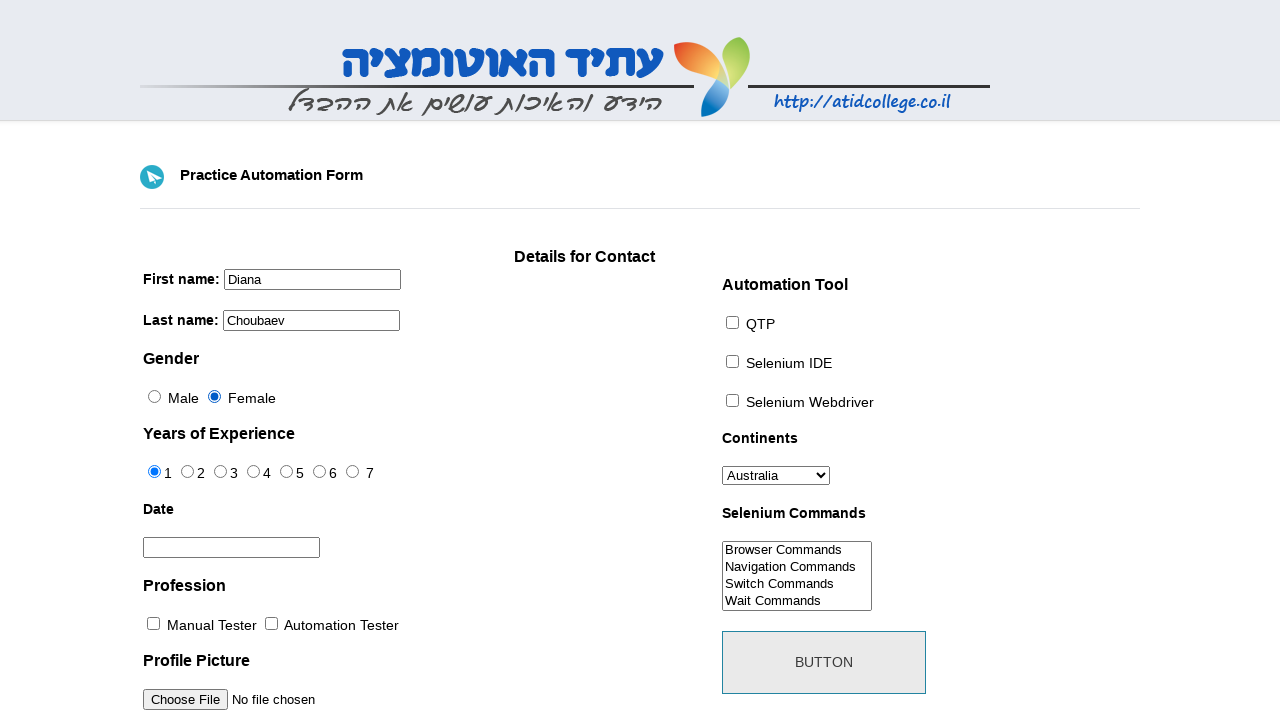

Selected experience radio button option at (254, 472) on #exp-3
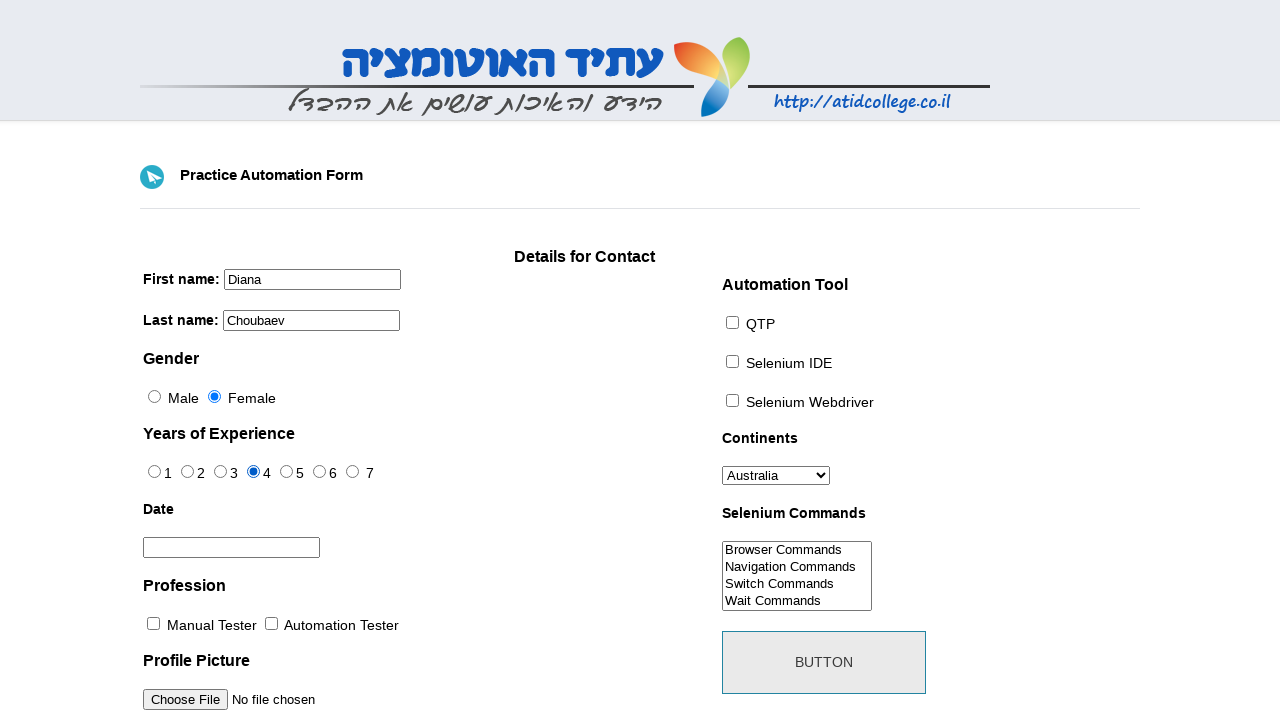

Clicked datepicker field to open calendar at (232, 548) on #datepicker
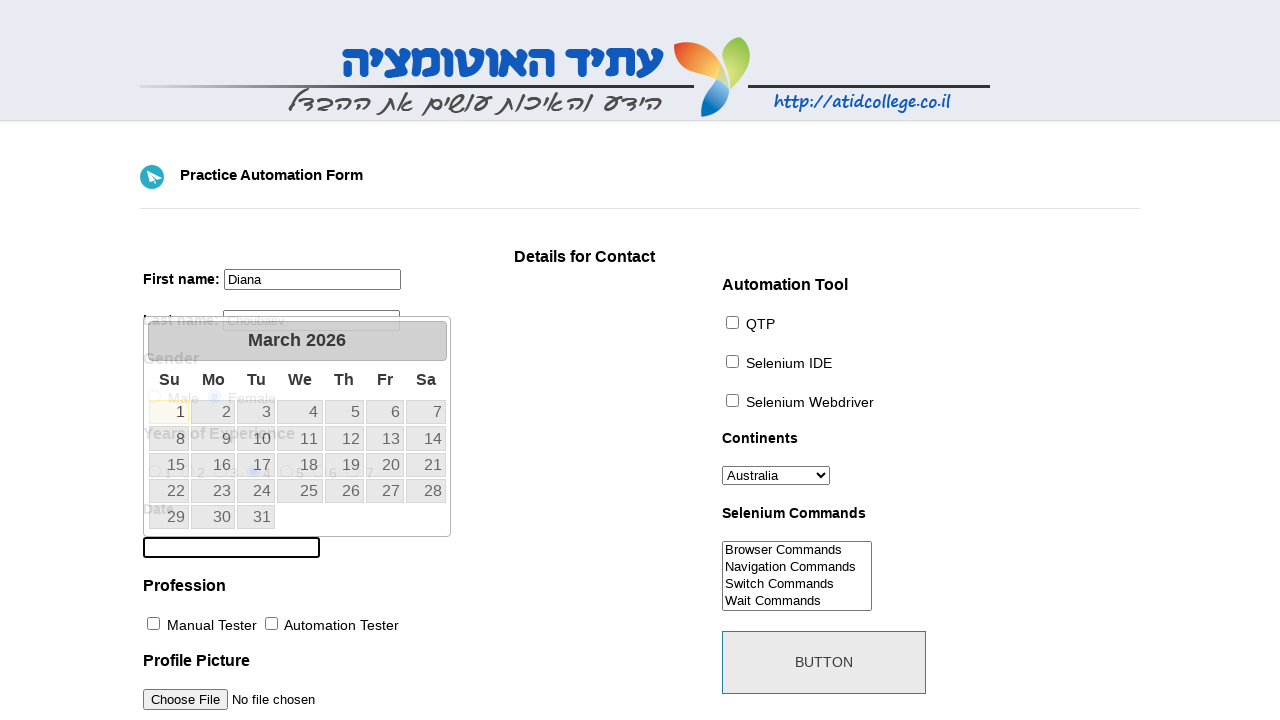

Waited for datepicker calendar to appear
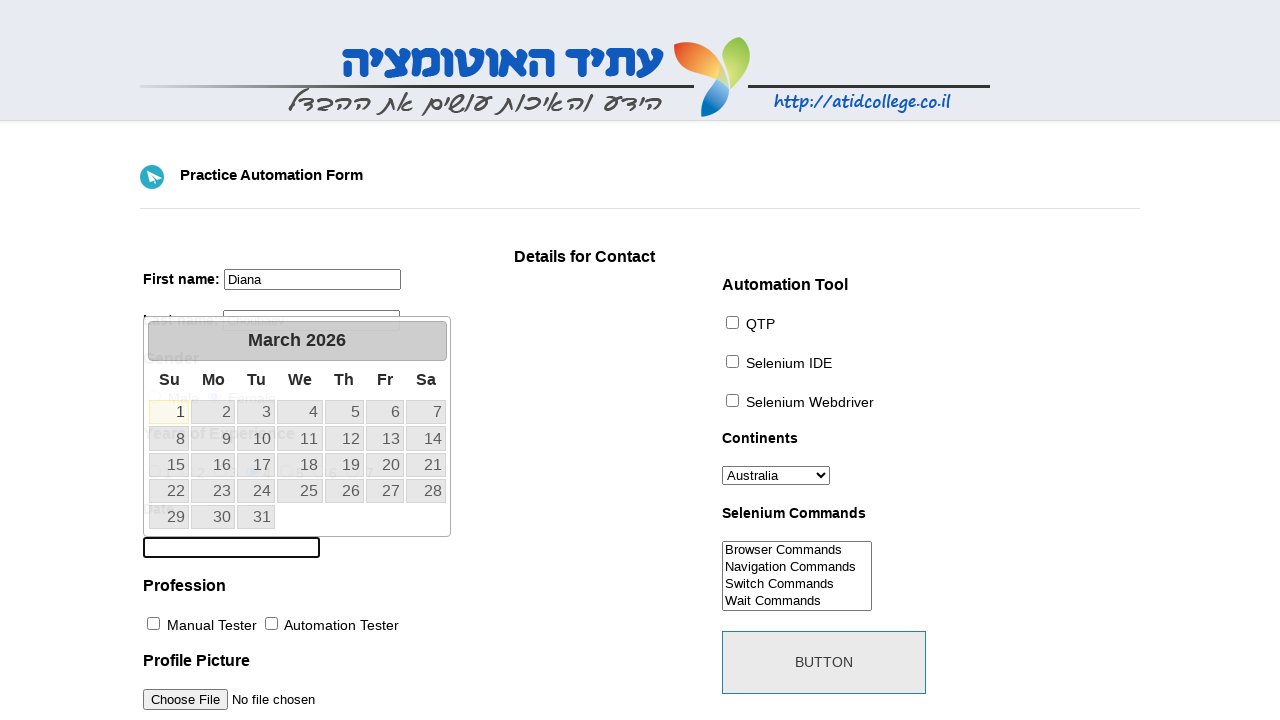

Selected day 1 from datepicker calendar at (169, 412) on #ui-datepicker-div td:has-text('1')
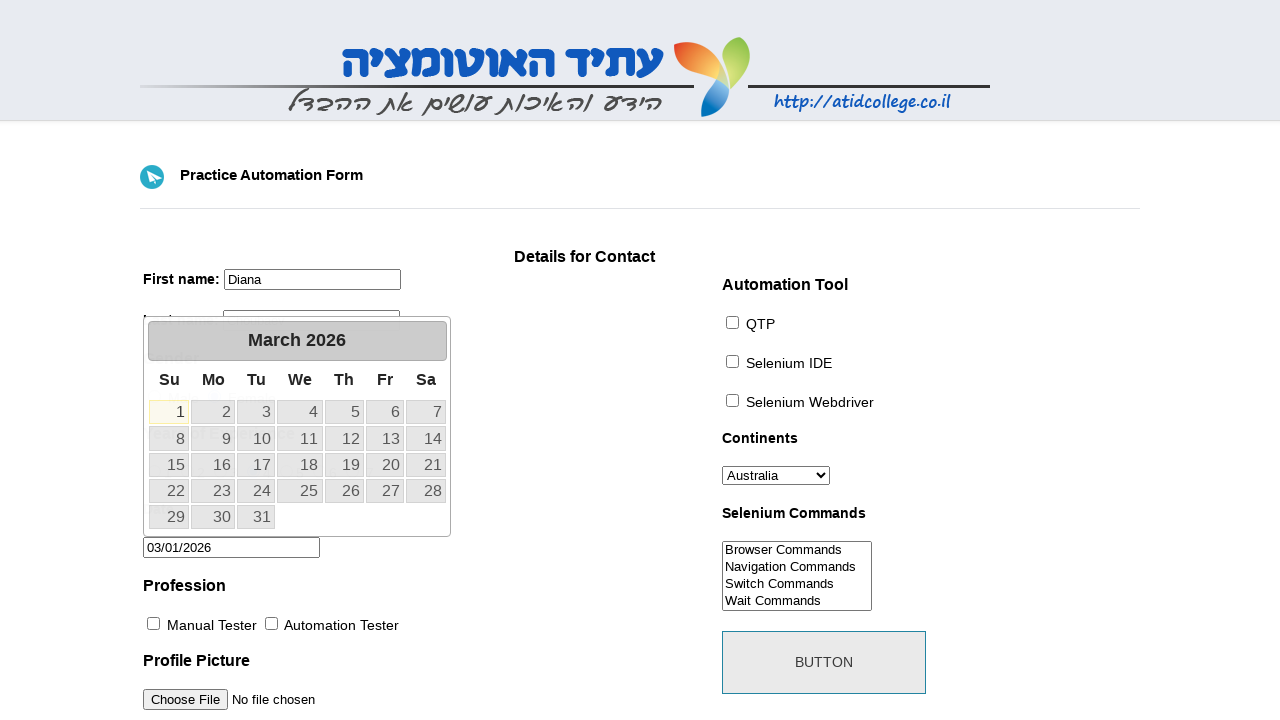

Selected profession checkbox at (272, 624) on #profession-1
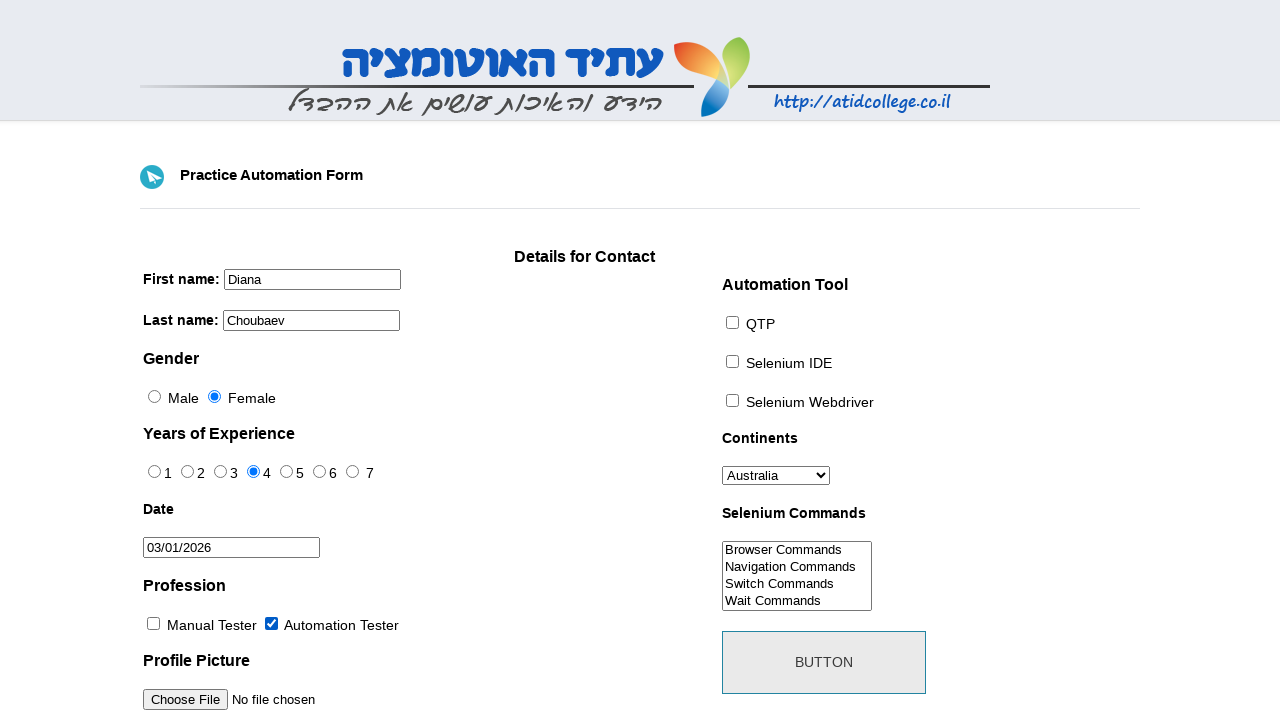

Selected first automation tool checkbox at (732, 361) on #tool-1
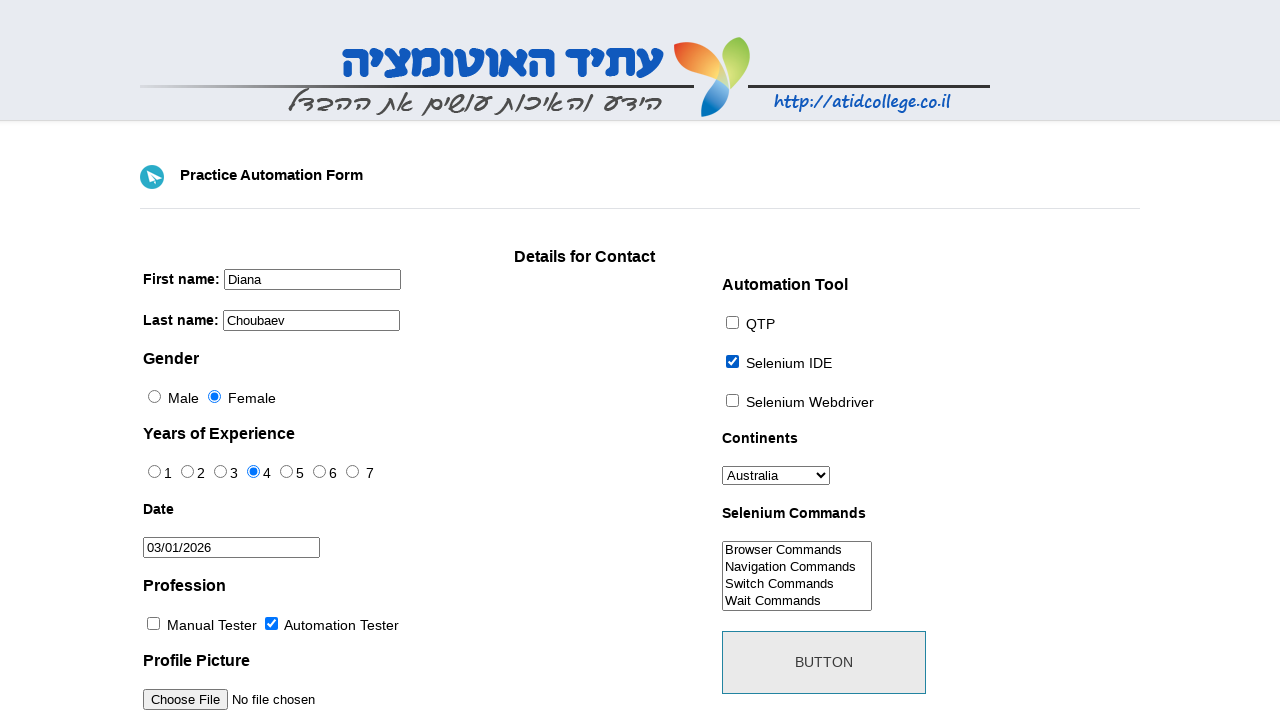

Selected second automation tool checkbox at (732, 400) on #tool-2
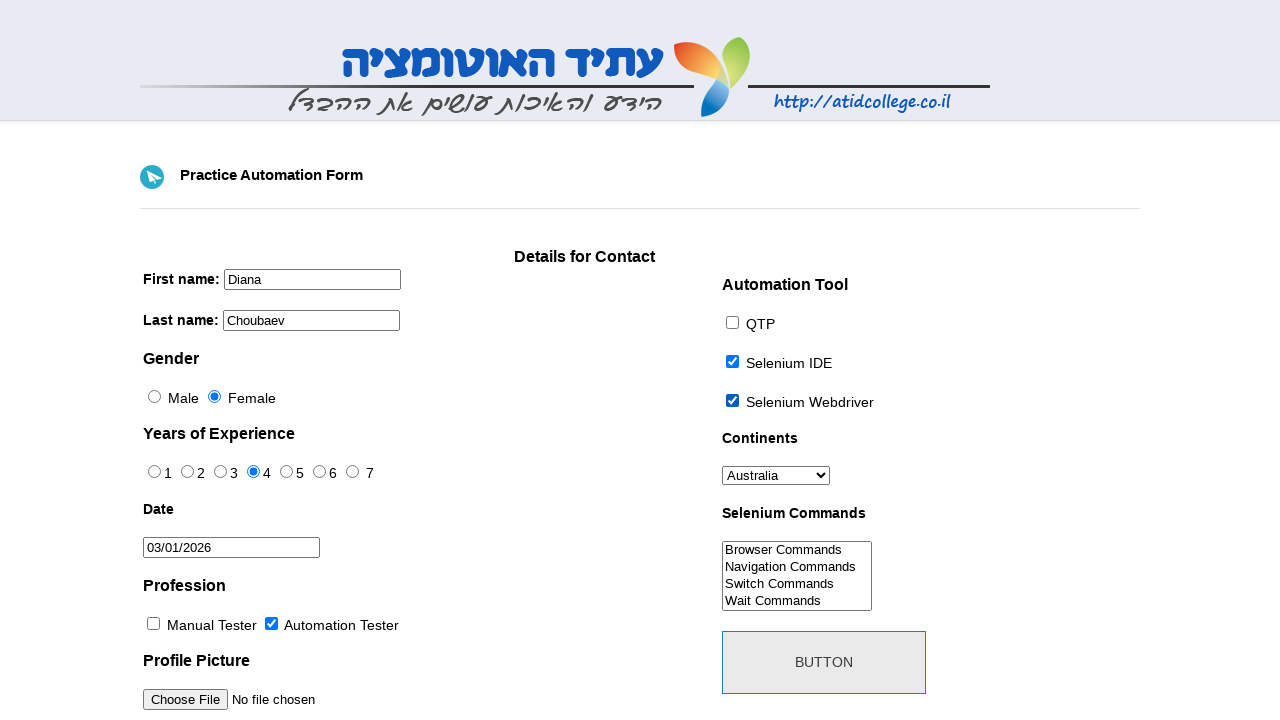

Selected 'webelement' option from command dropdown at (797, 601) on option[value='webelement']
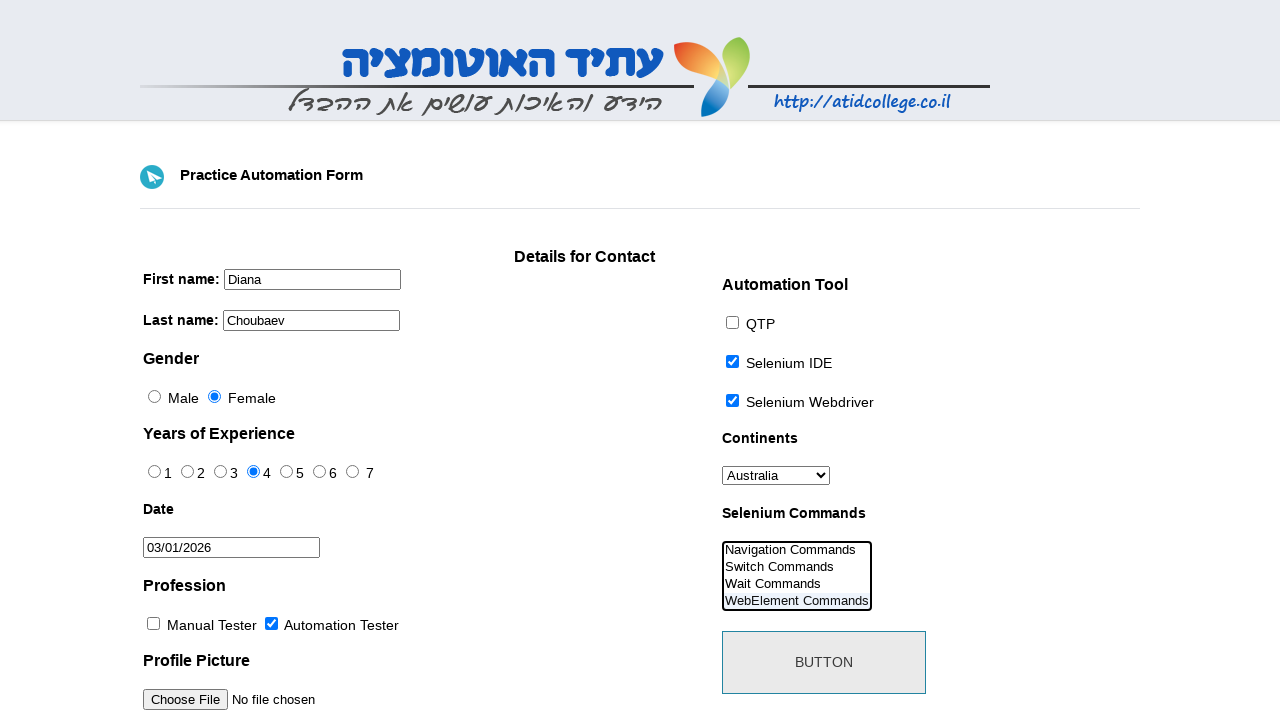

Clicked submit button to submit the form at (824, 662) on #submit
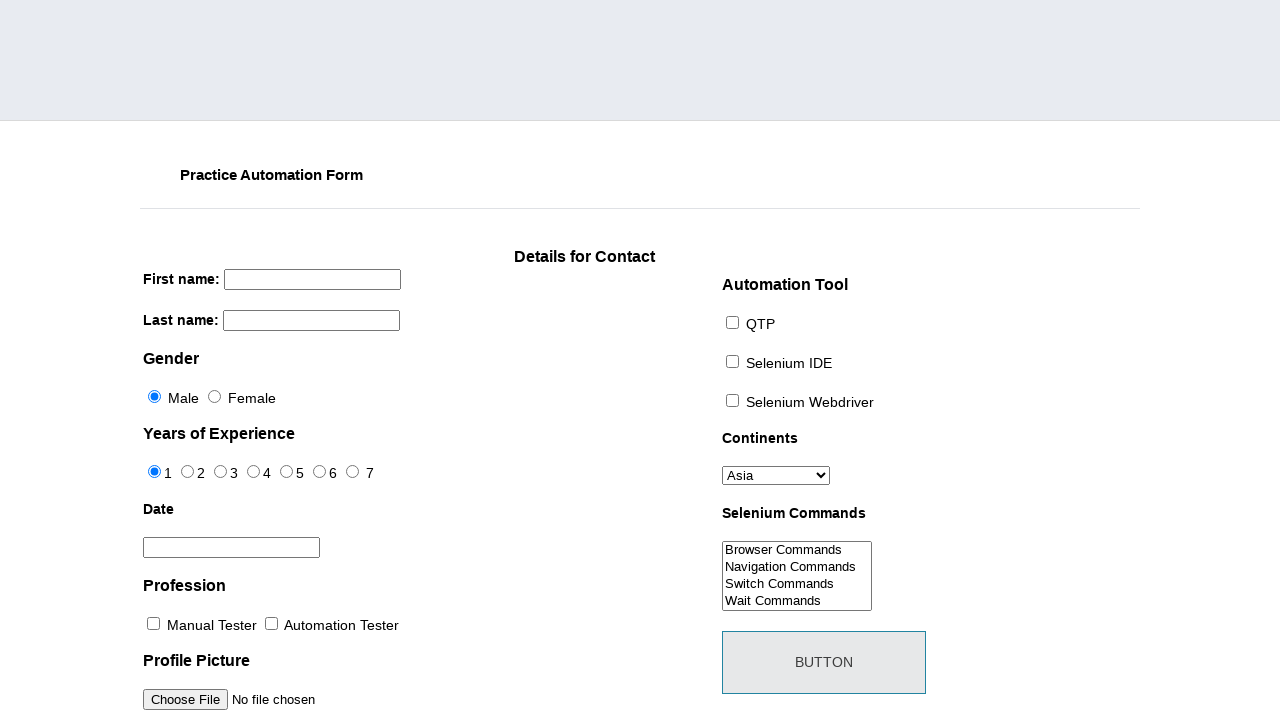

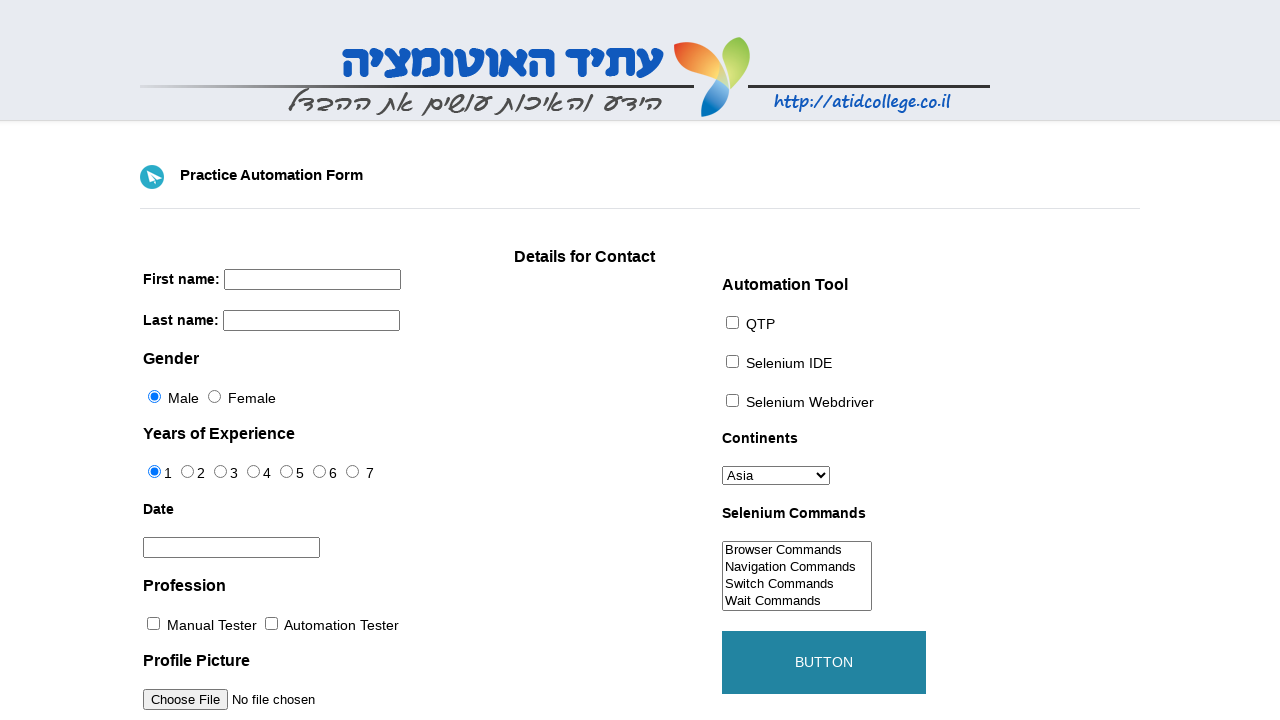